Tests checkbox functionality by clicking three checkboxes in sequence (checkbox 3, then 2, then 1) on a form testing page.

Starting URL: https://formy-project.herokuapp.com/checkbox

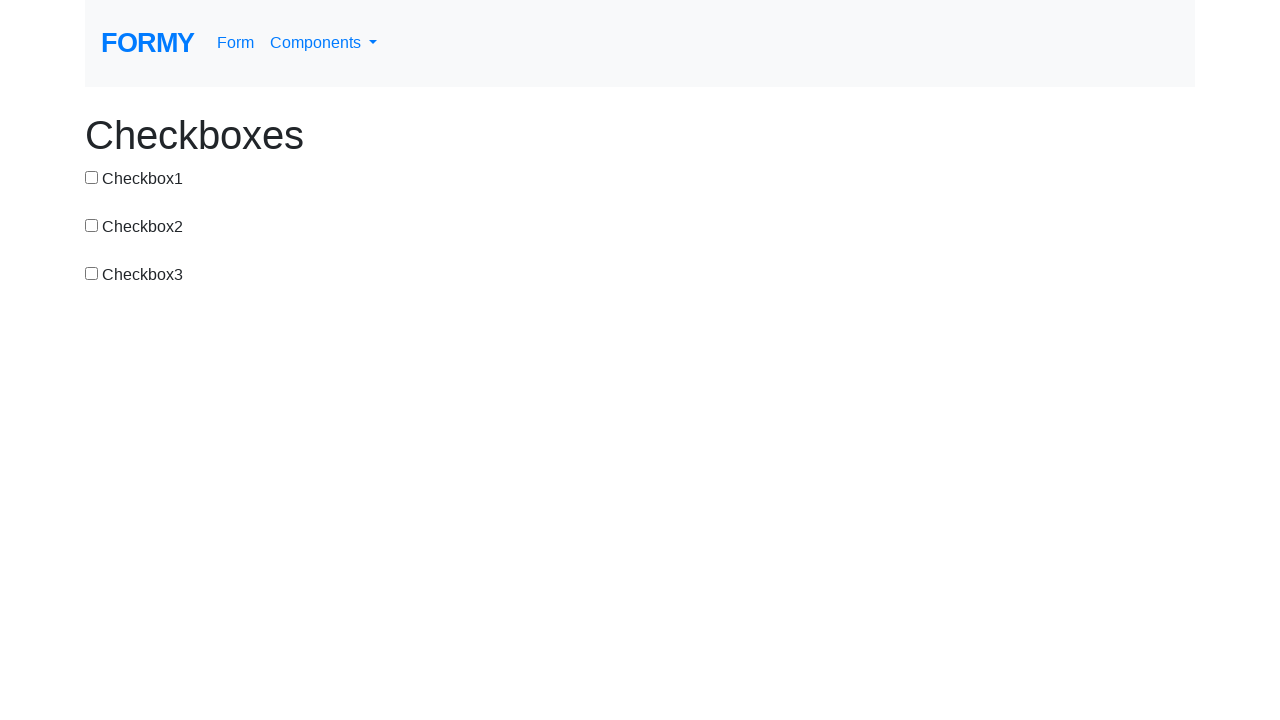

Clicked checkbox 3 at (92, 273) on #checkbox-3
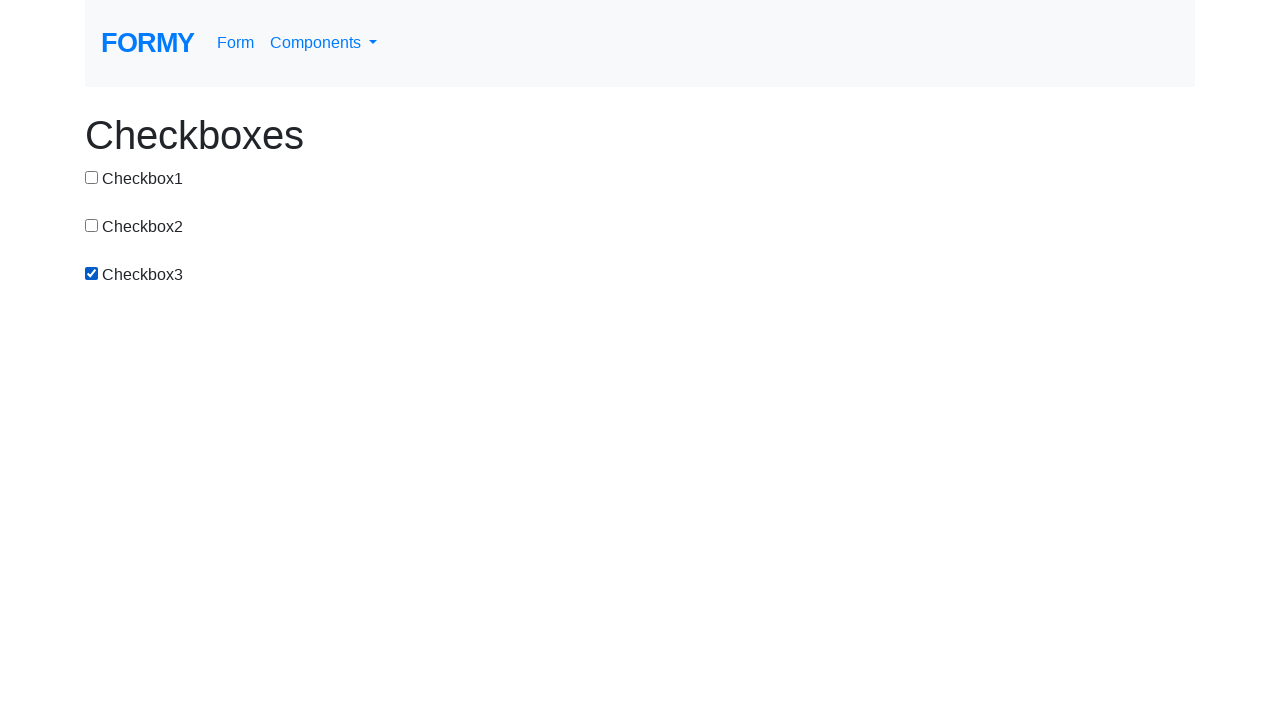

Clicked checkbox 2 at (92, 225) on #checkbox-2
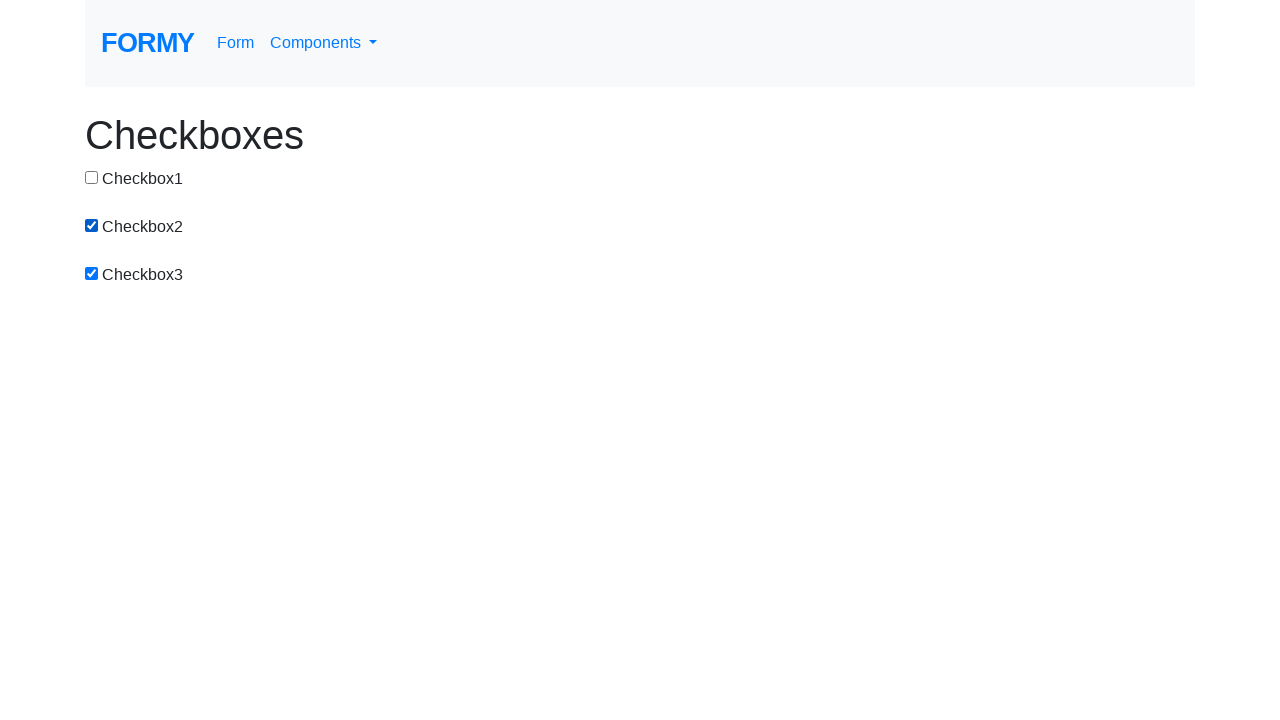

Clicked checkbox 1 at (92, 177) on #checkbox-1
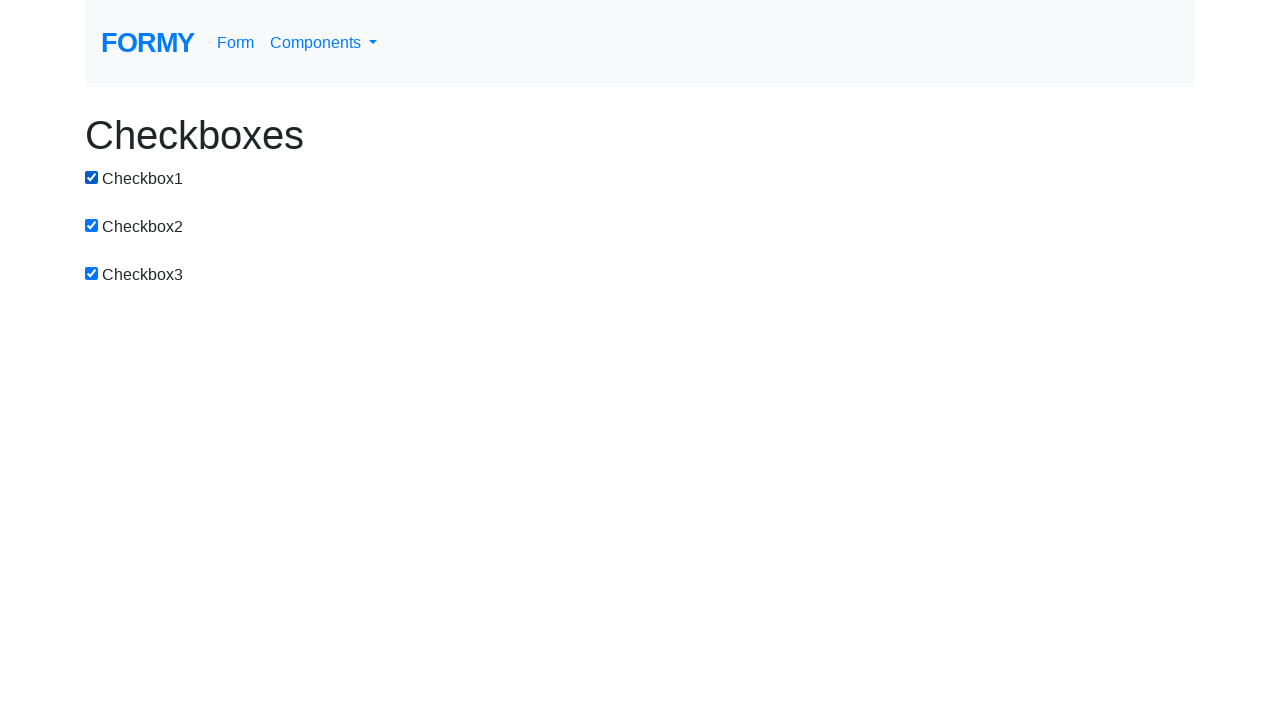

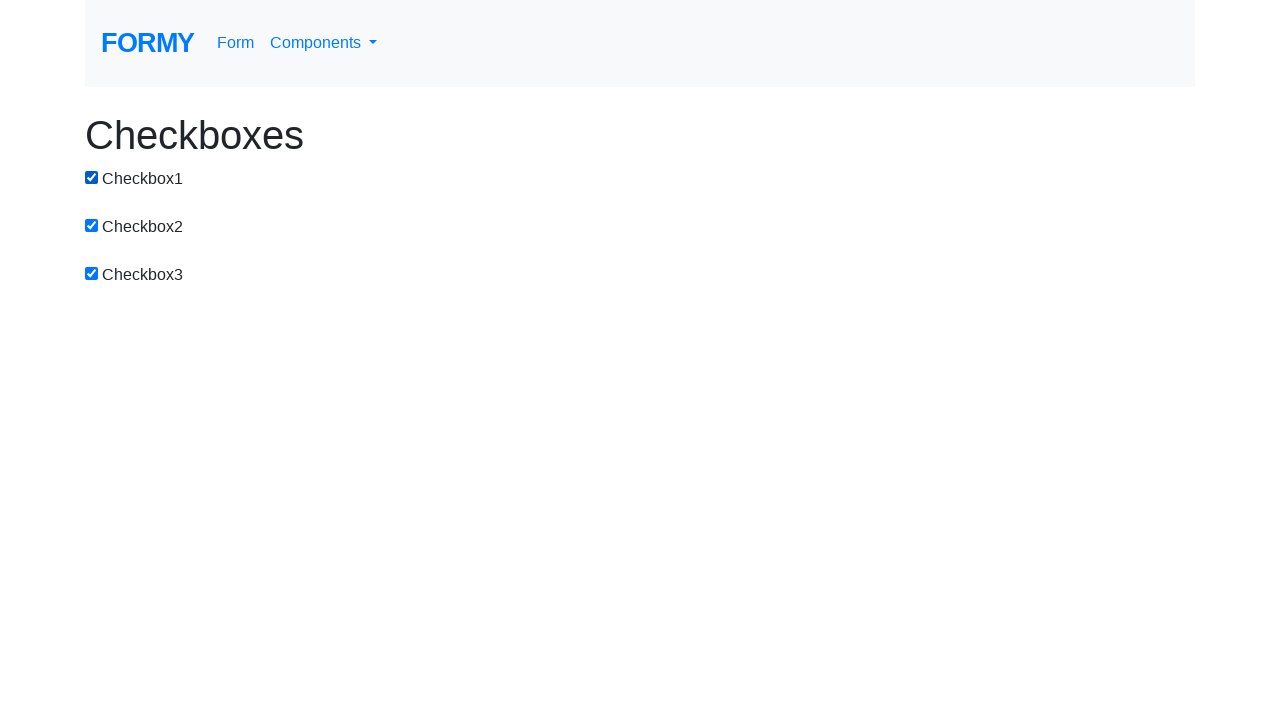